Tests JavaScript alert handling by clicking a button that triggers an alert, accepting the alert, and verifying the result message is displayed correctly.

Starting URL: https://the-internet.herokuapp.com/javascript_alerts

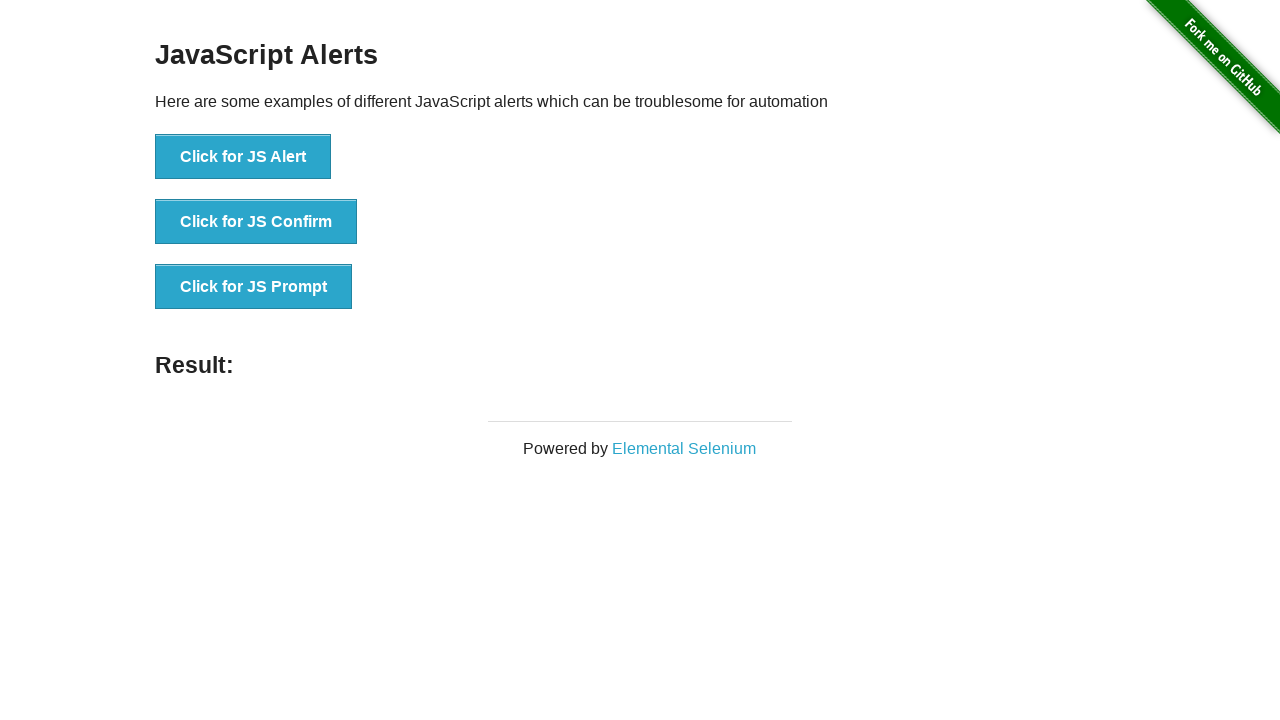

Clicked button to trigger JavaScript alert at (243, 157) on xpath=//*[text()='Click for JS Alert']
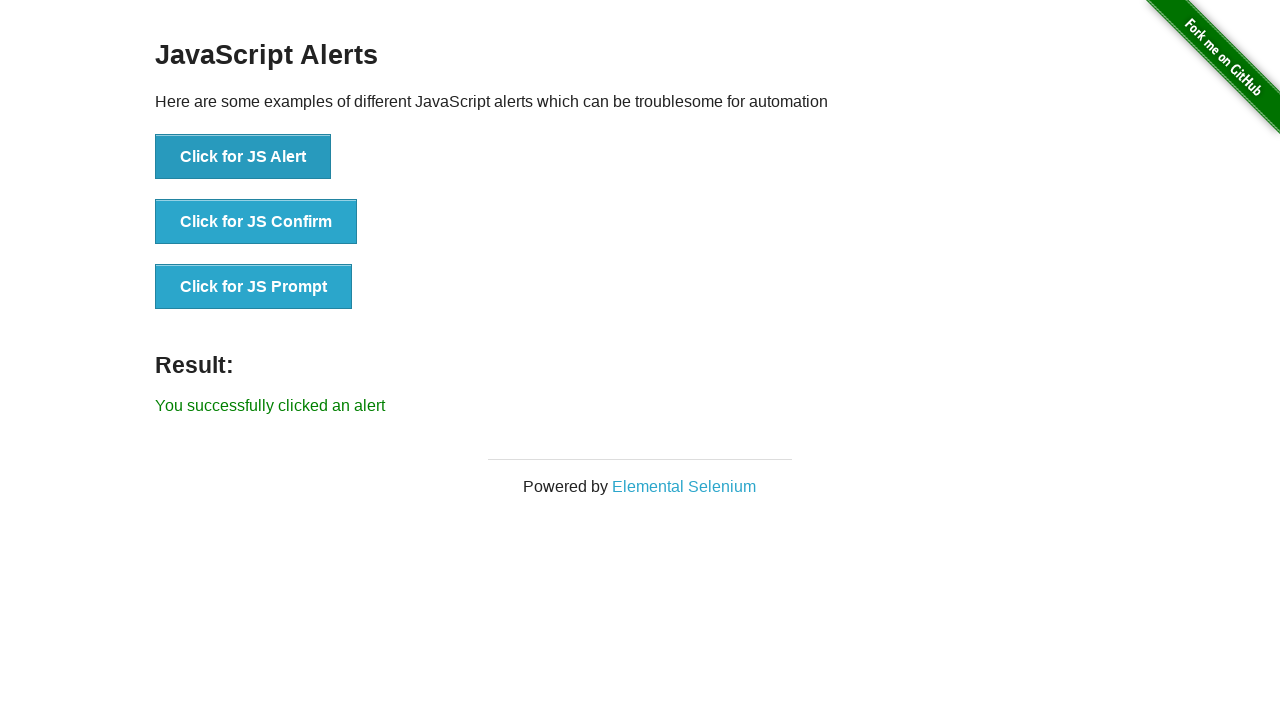

Set up dialog handler to accept alerts
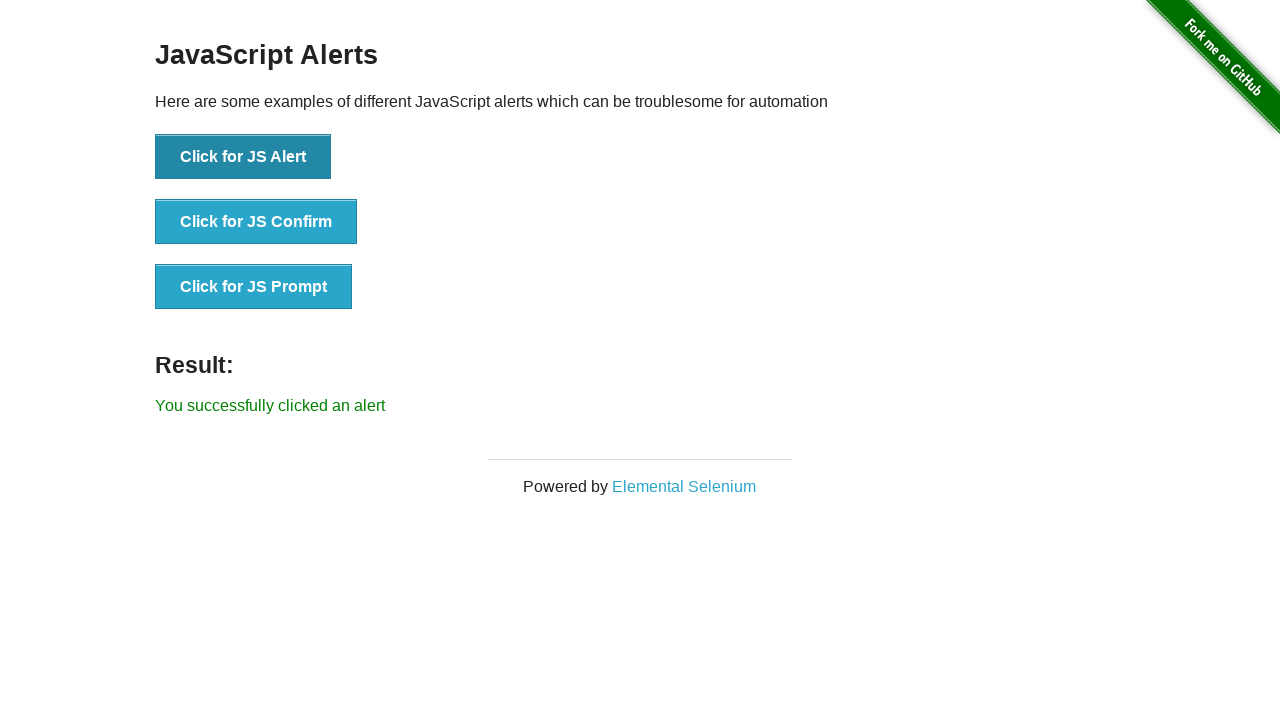

Attempted alternative click method (handled exception) at (243, 157) on text=Click for JS Alert
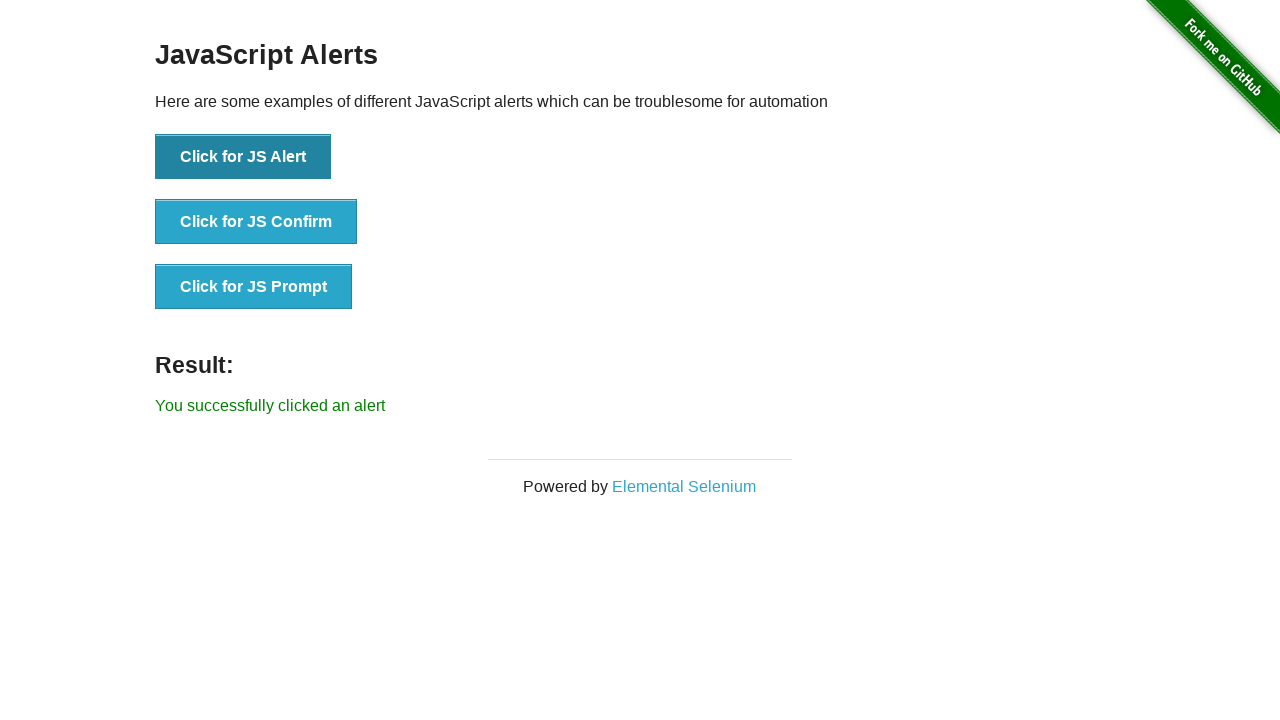

Set up one-time dialog handler to accept alert
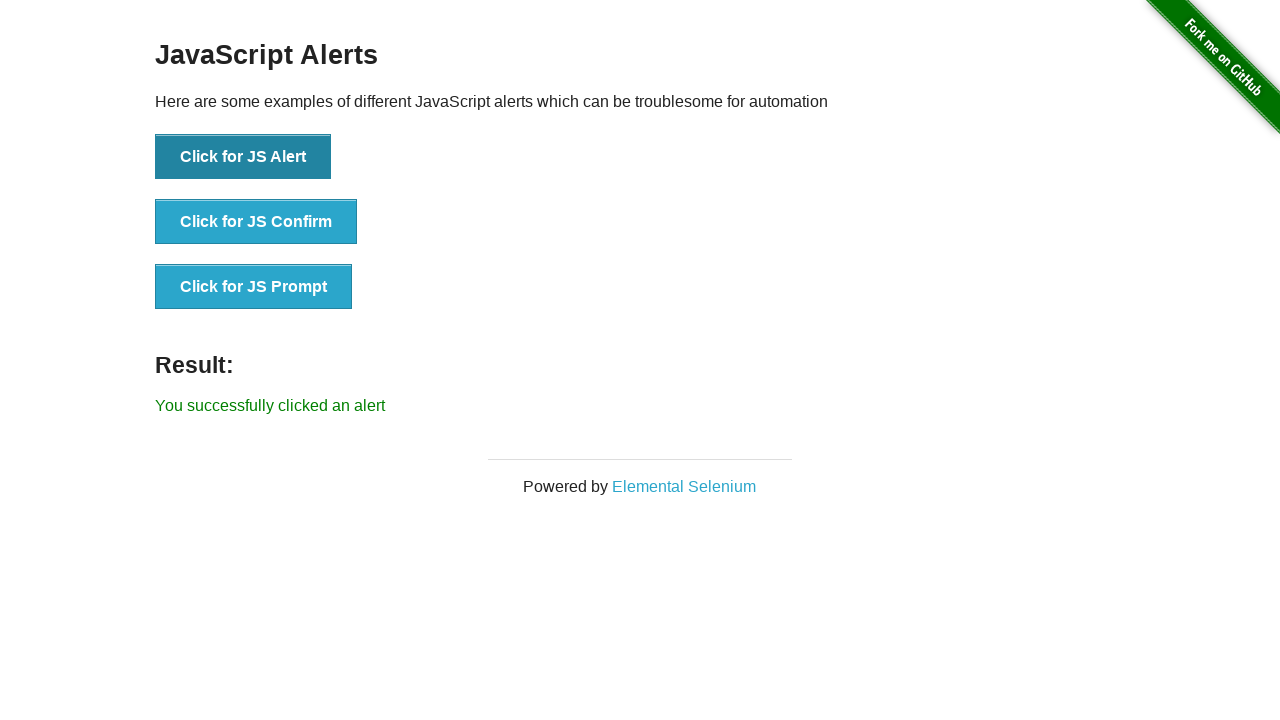

Clicked button to trigger alert with handler ready at (243, 157) on xpath=//button[text()='Click for JS Alert']
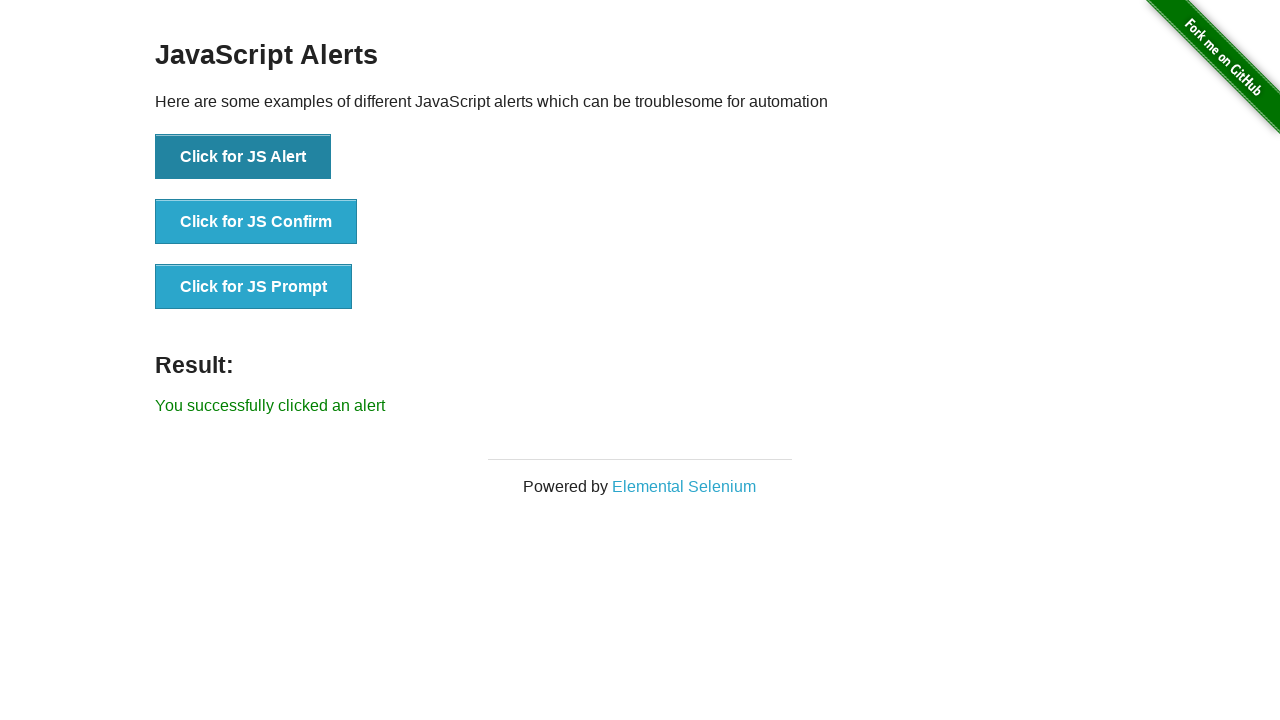

Result message element appeared
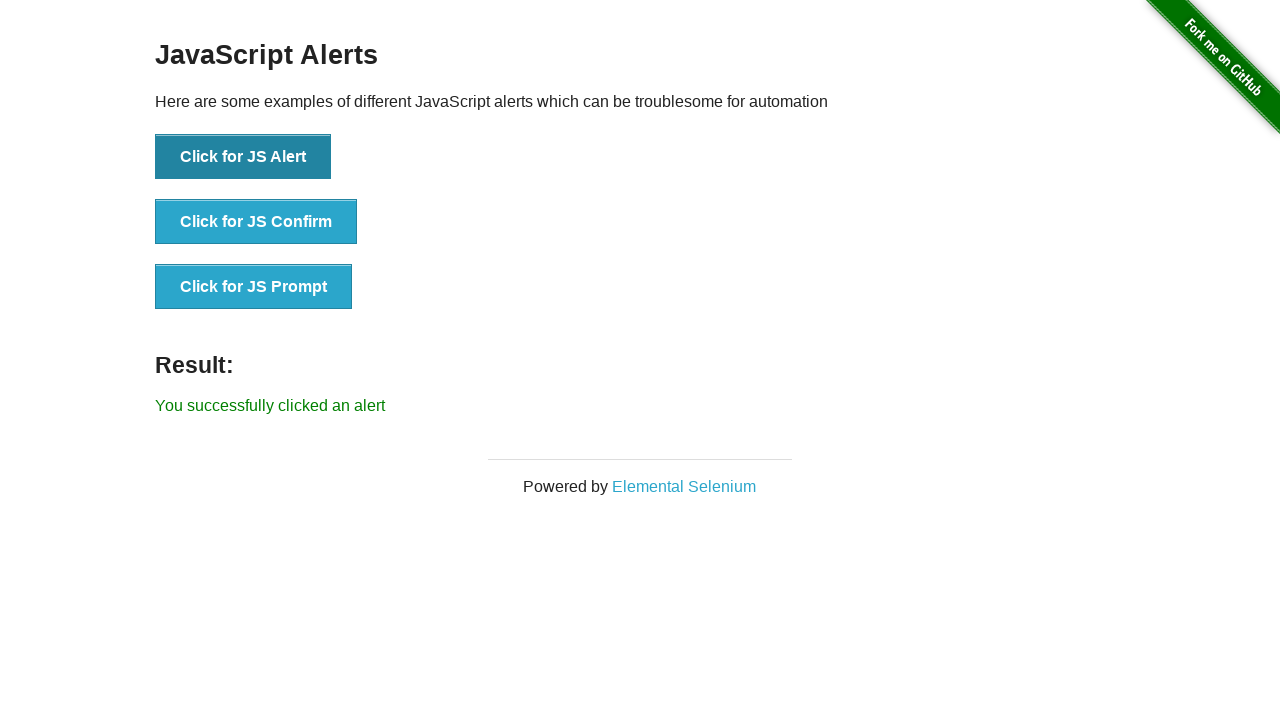

Retrieved result text: 'You successfully clicked an alert'
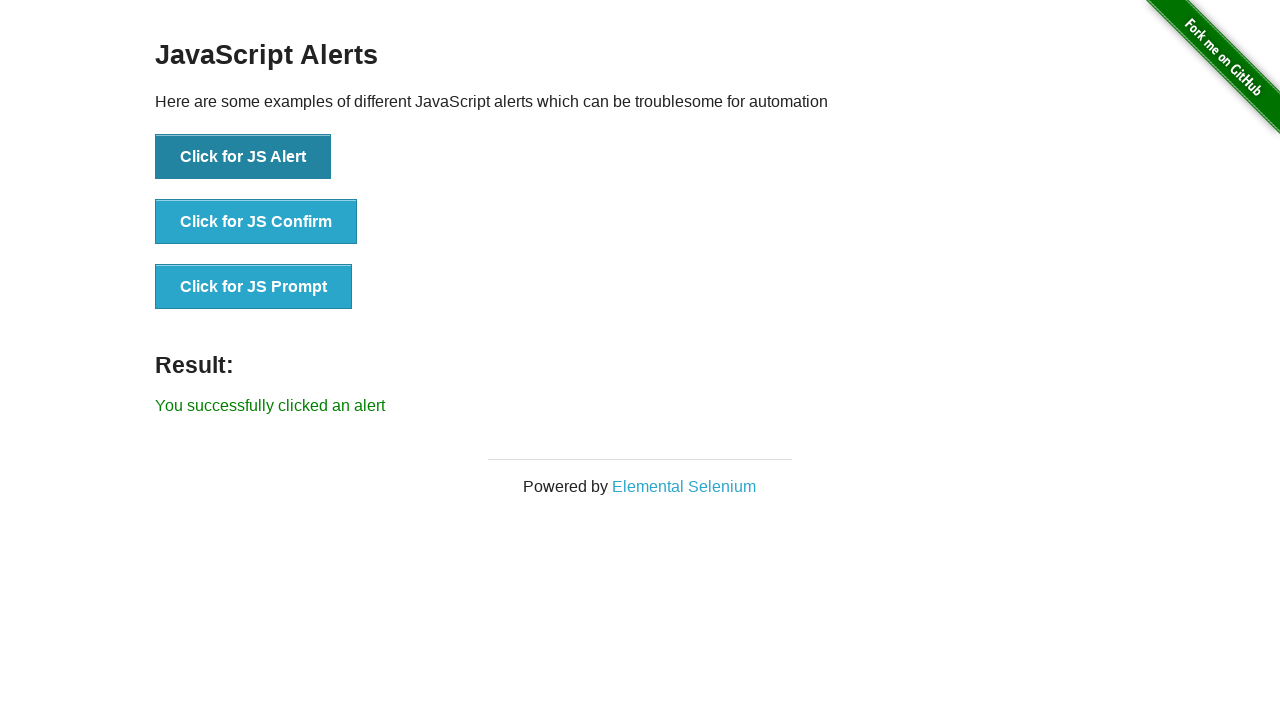

Verified result message matches expected text
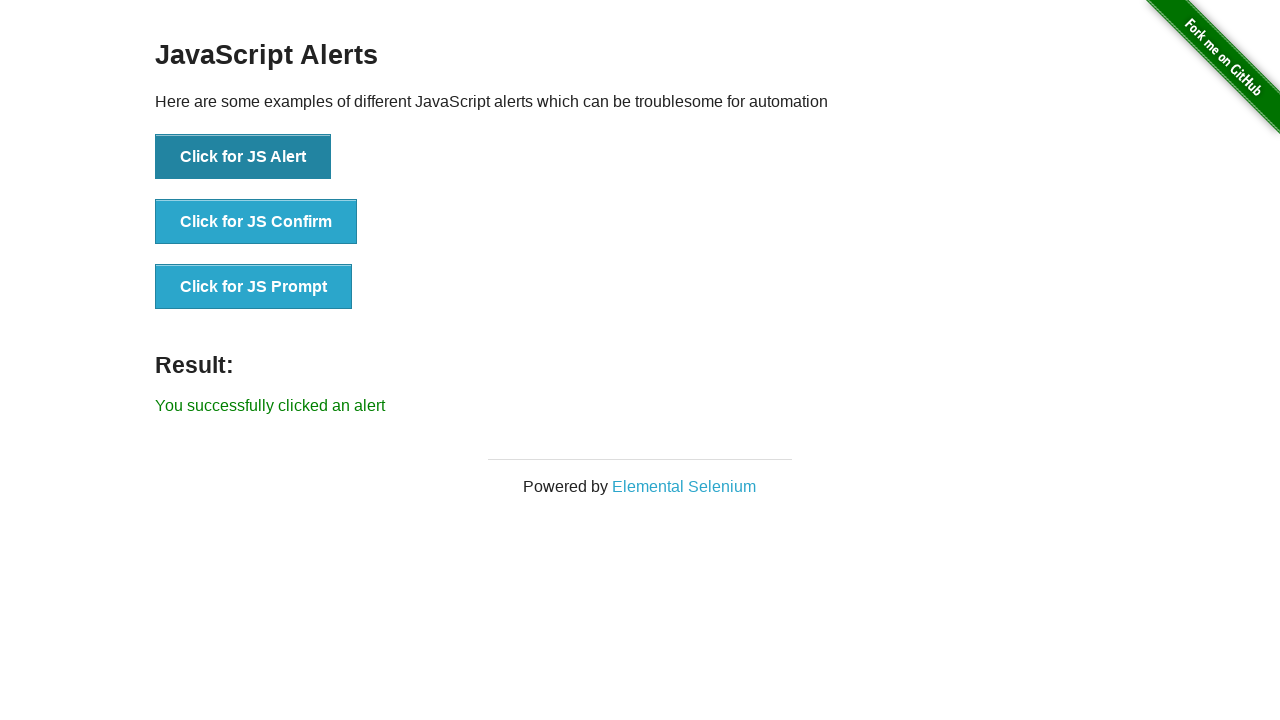

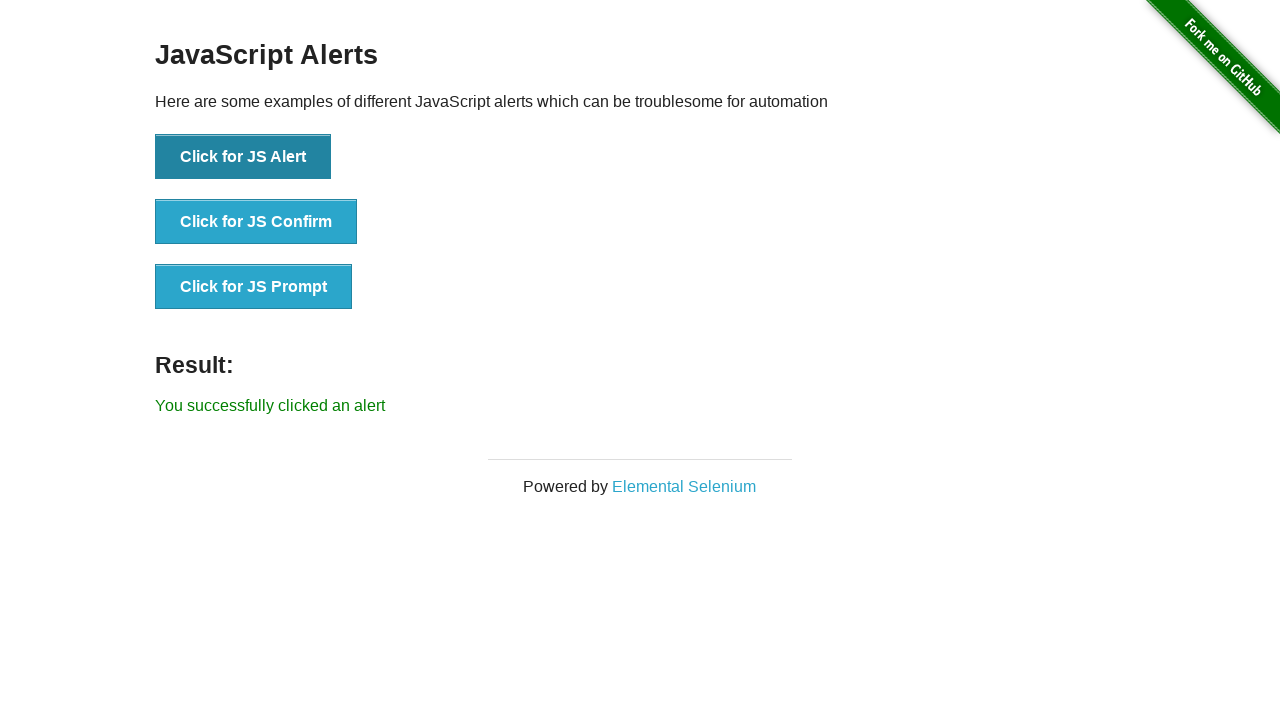